Tests the football statistics page by clicking the "All Matches" button, selecting Italy from the country dropdown, and waiting for the match data table to load.

Starting URL: https://www.adamchoi.co.uk/overs/detailed

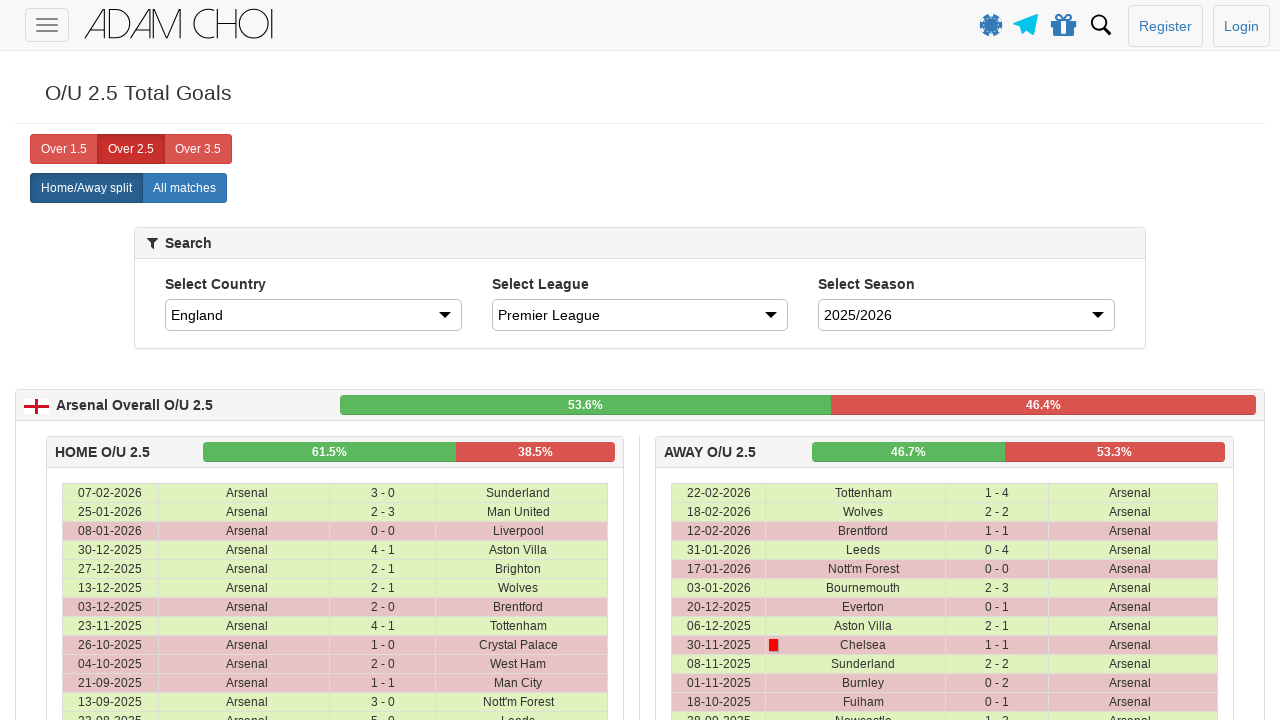

Clicked 'All Matches' button at (184, 188) on xpath=//*[@id="page-wrapper"]/div/home-away-selector/div/div/div/div/label[2]
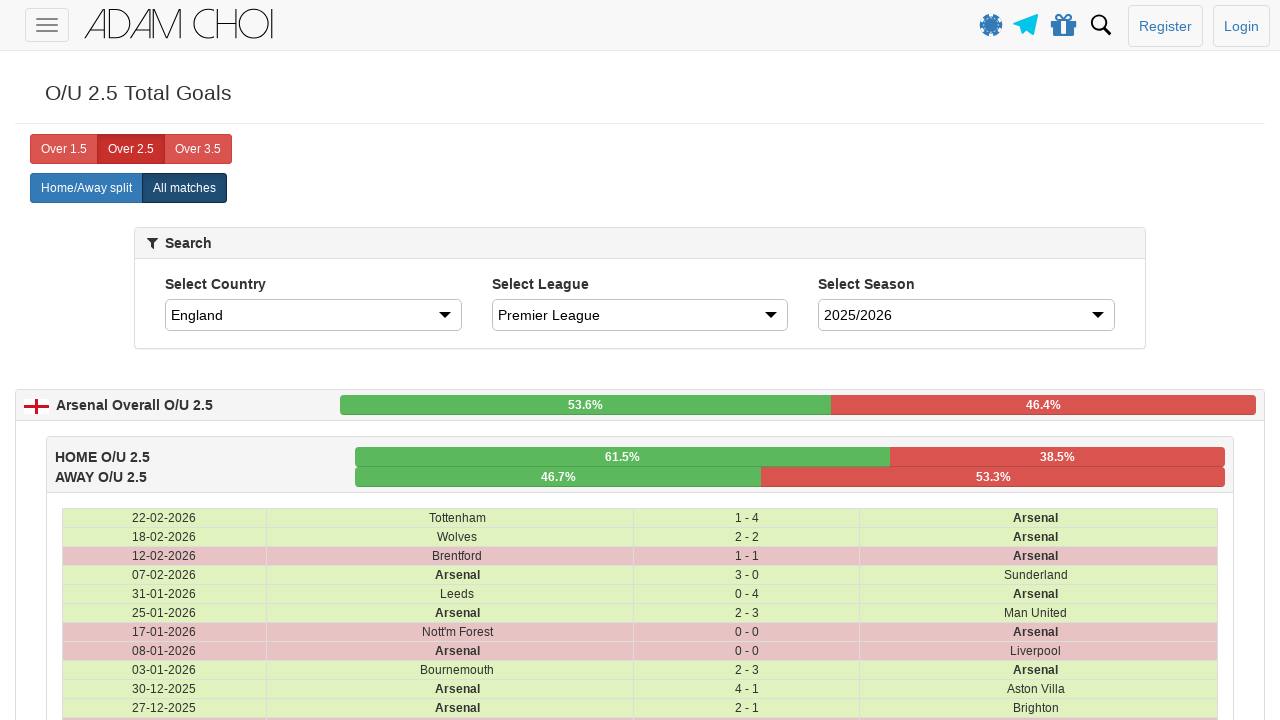

Selected 'Italy' from country dropdown on #country
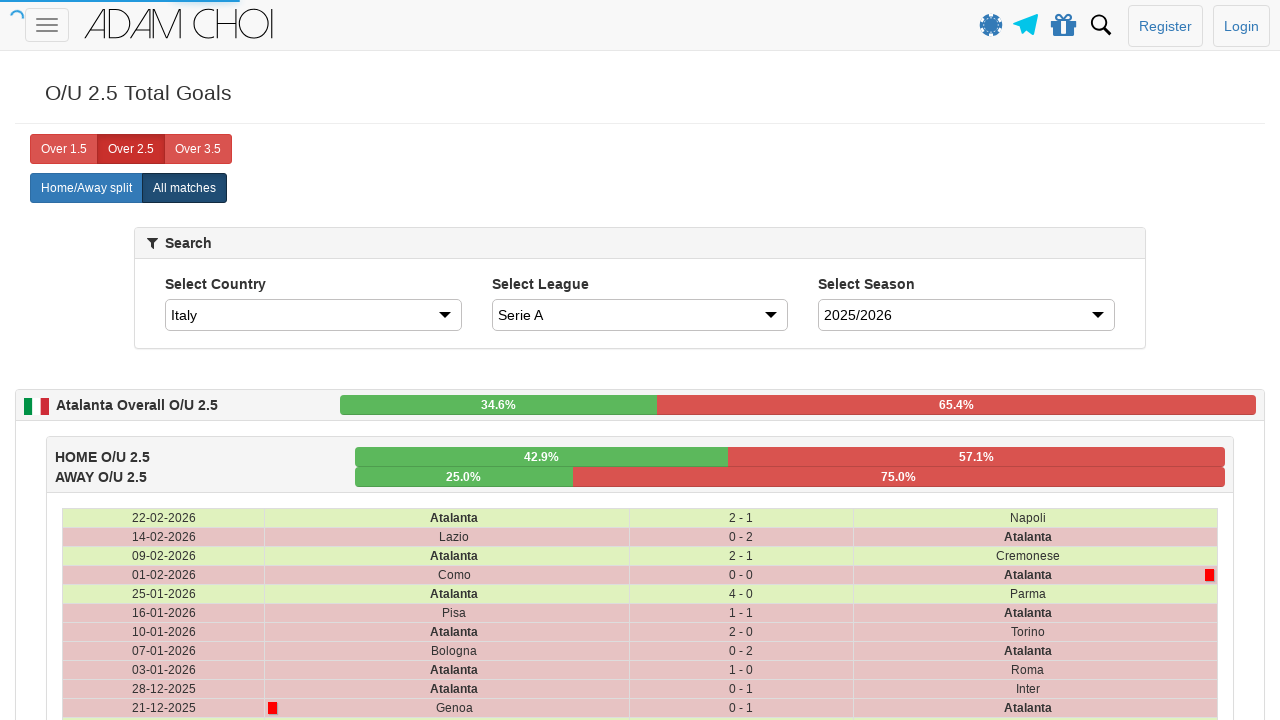

Match table rows loaded
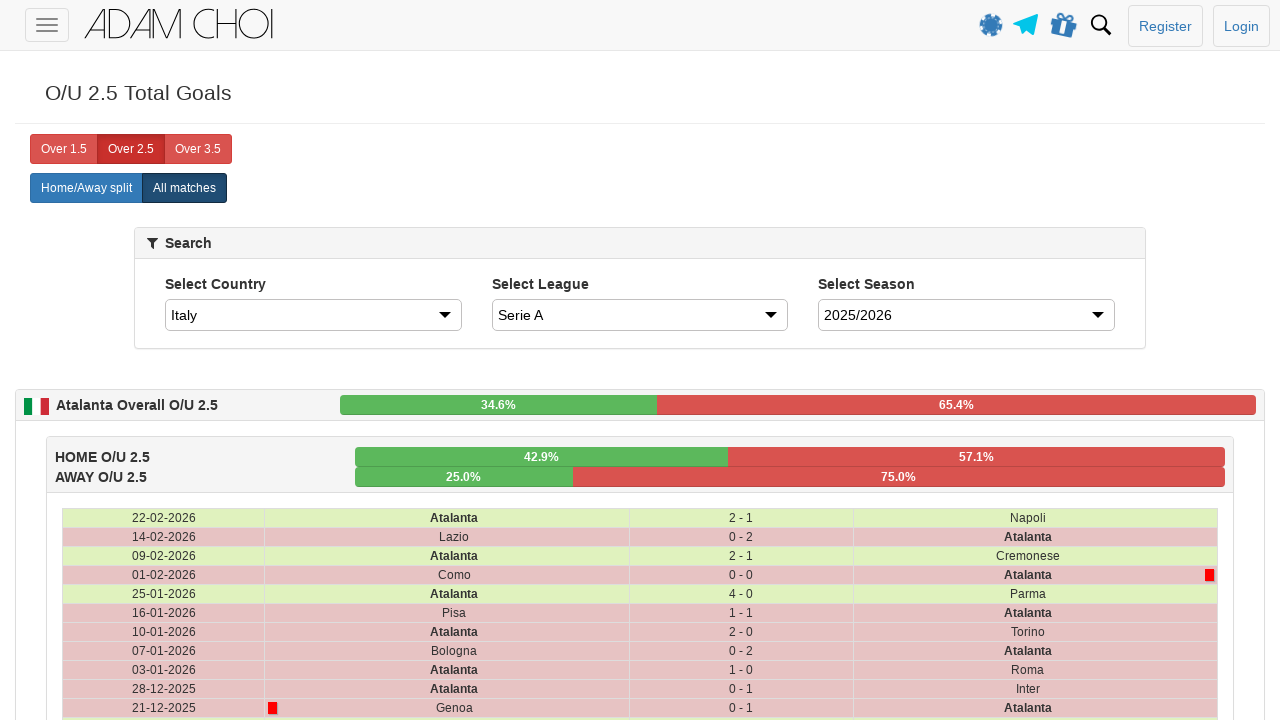

Verified matches are displayed in the detailed table
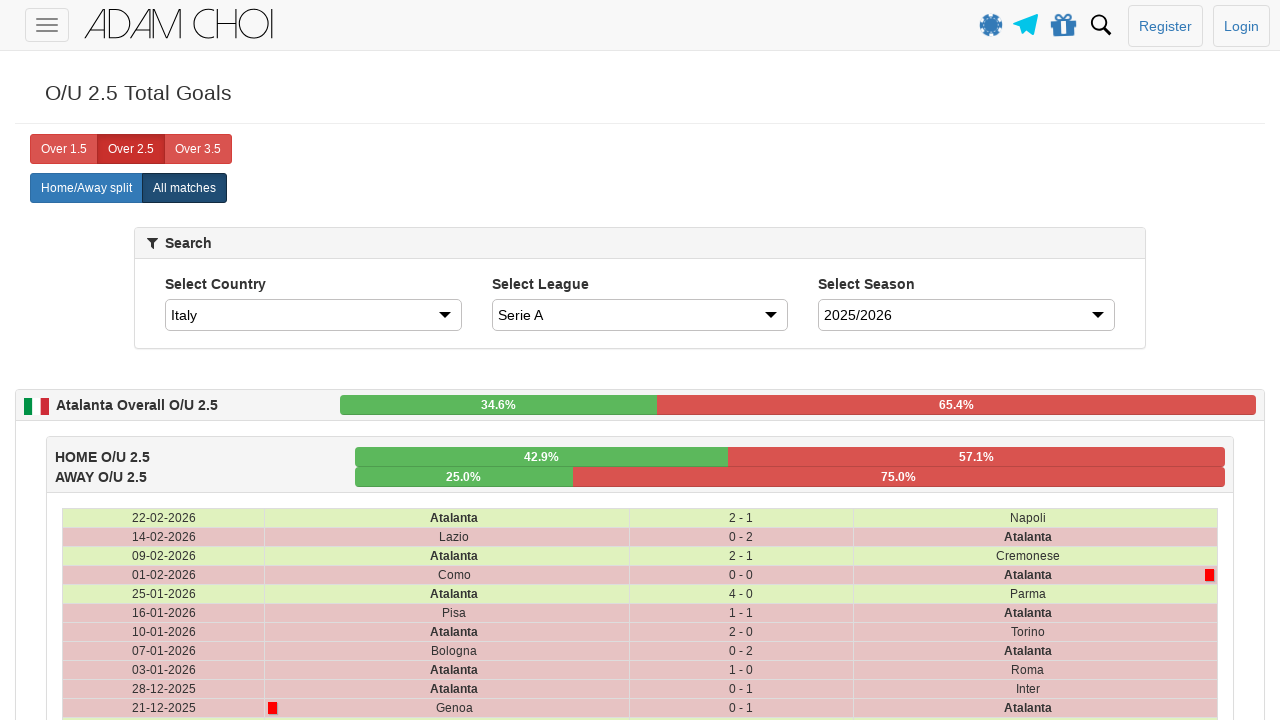

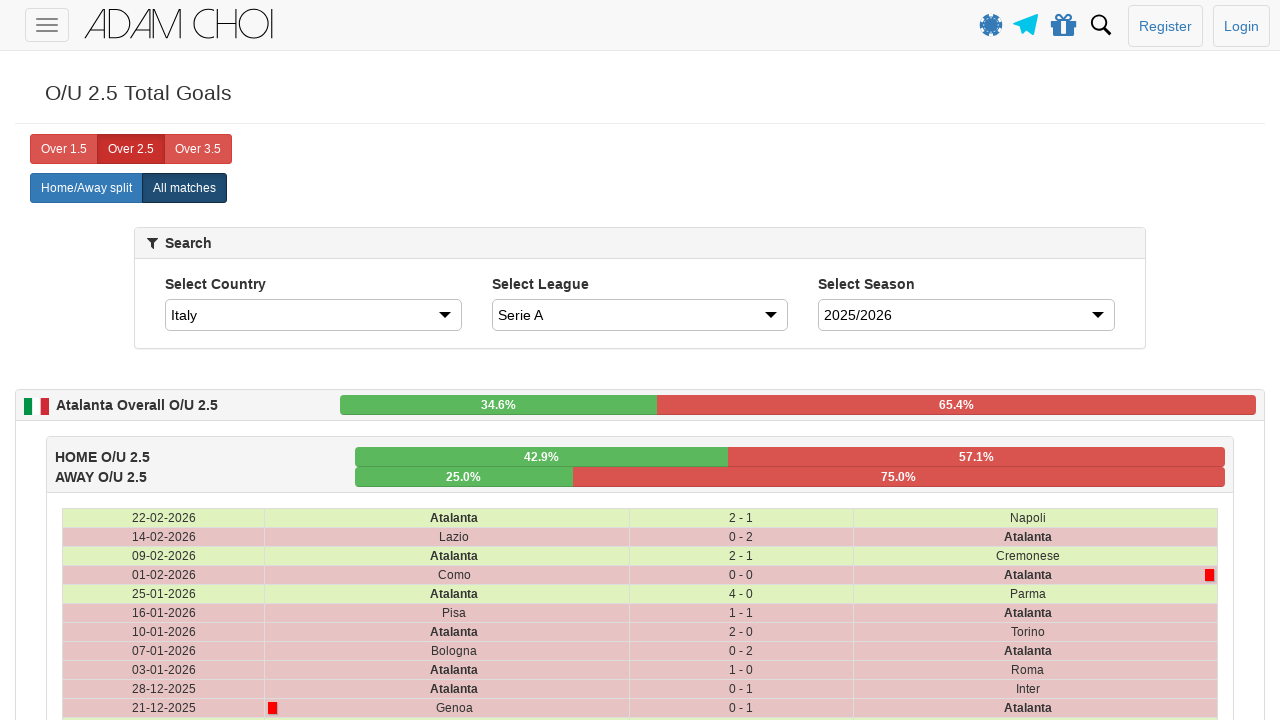